Tests the mega menu navigation flow by hovering over the mega menu, navigating to Desktop > PC category, then adding the first product to cart and viewing the cart.

Starting URL: https://ecommerce-playground.lambdatest.io/

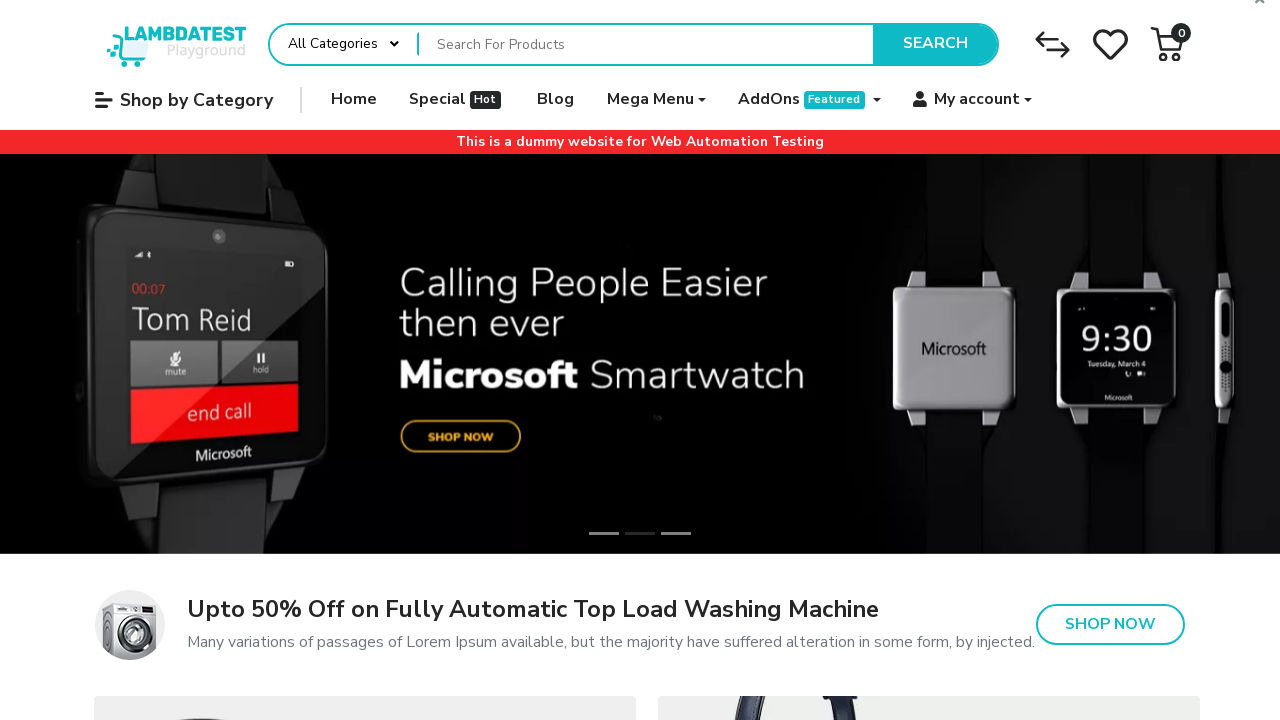

Hovered over Mega Menu to open it at (650, 100) on xpath=//span[normalize-space()='Mega Menu']
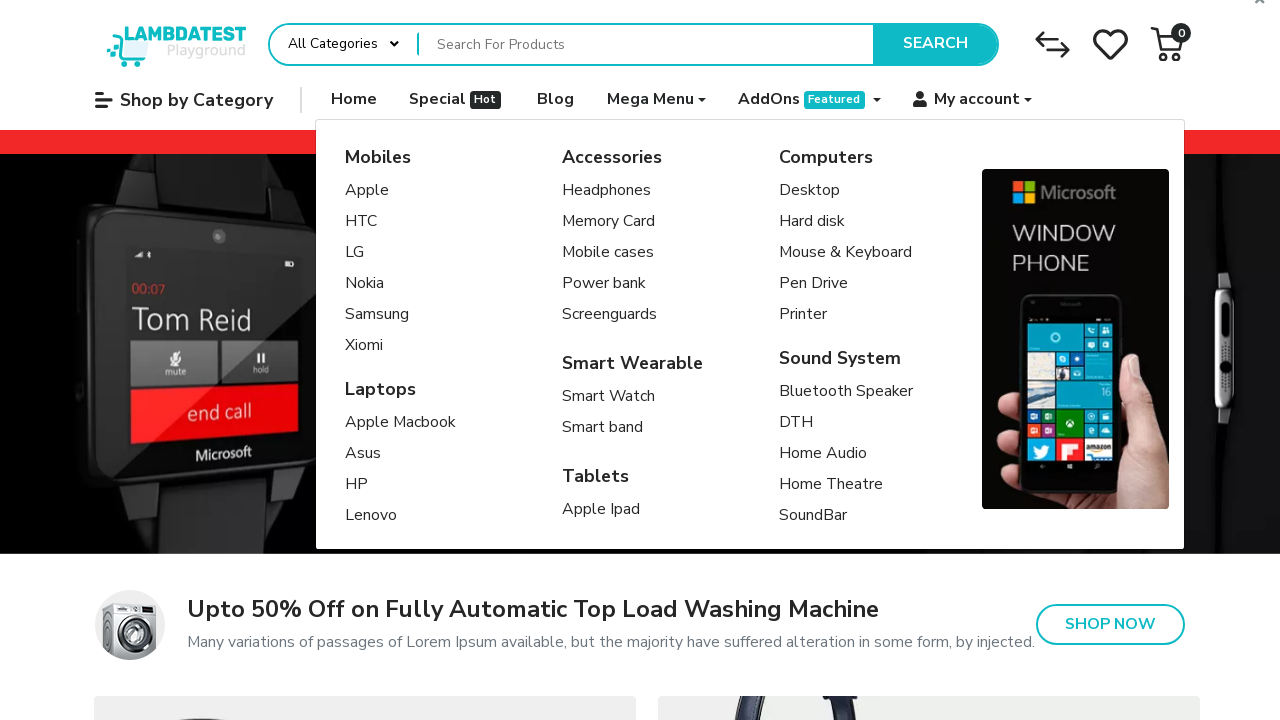

Clicked on Desktop category from mega menu at (846, 191) on a[title='Desktop']
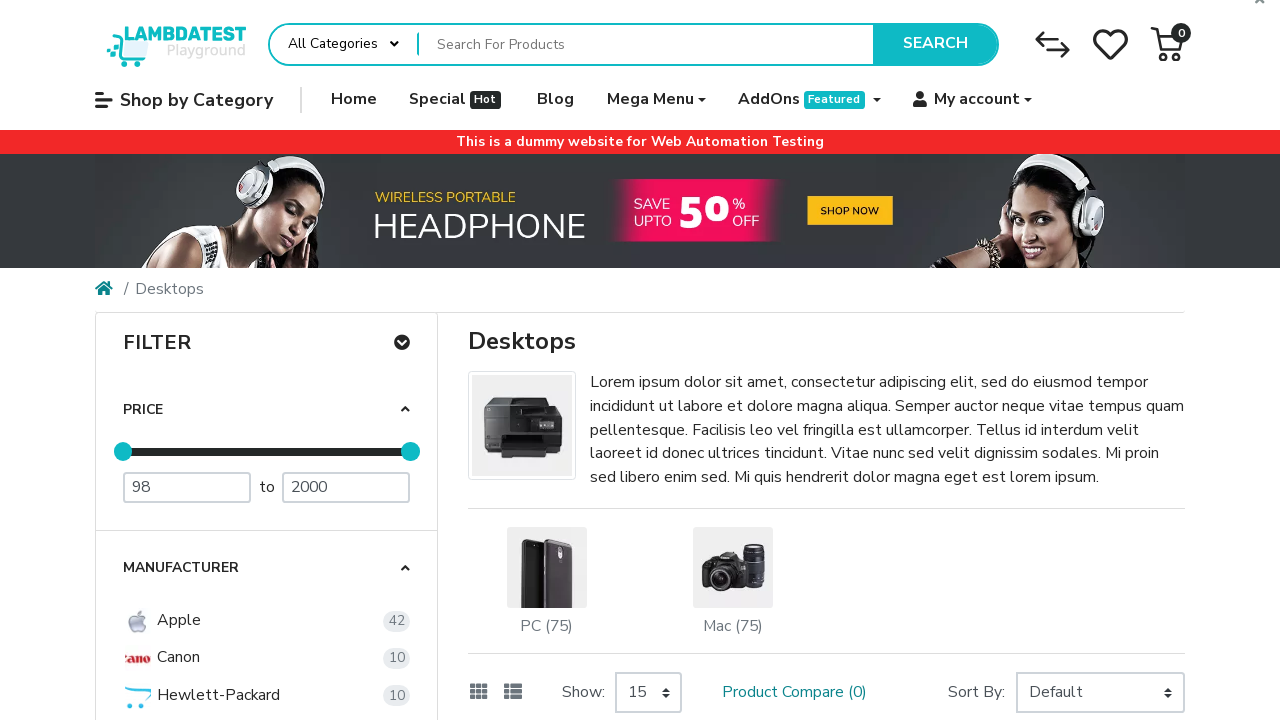

Clicked on first PC product at (547, 567) on (//img[@class='figure-img img-fluid'])[1]
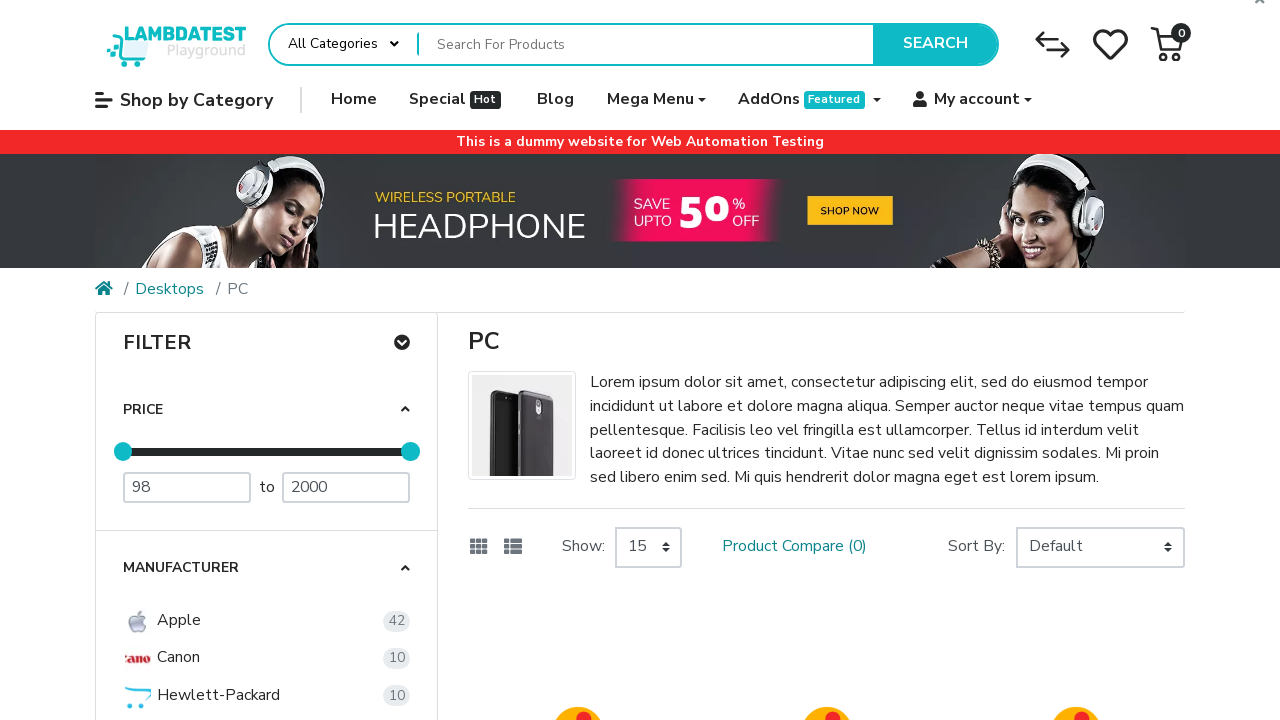

Hovered over first product to reveal add to cart button at (578, 583) on (//img[@class='lazy-load'])[1]
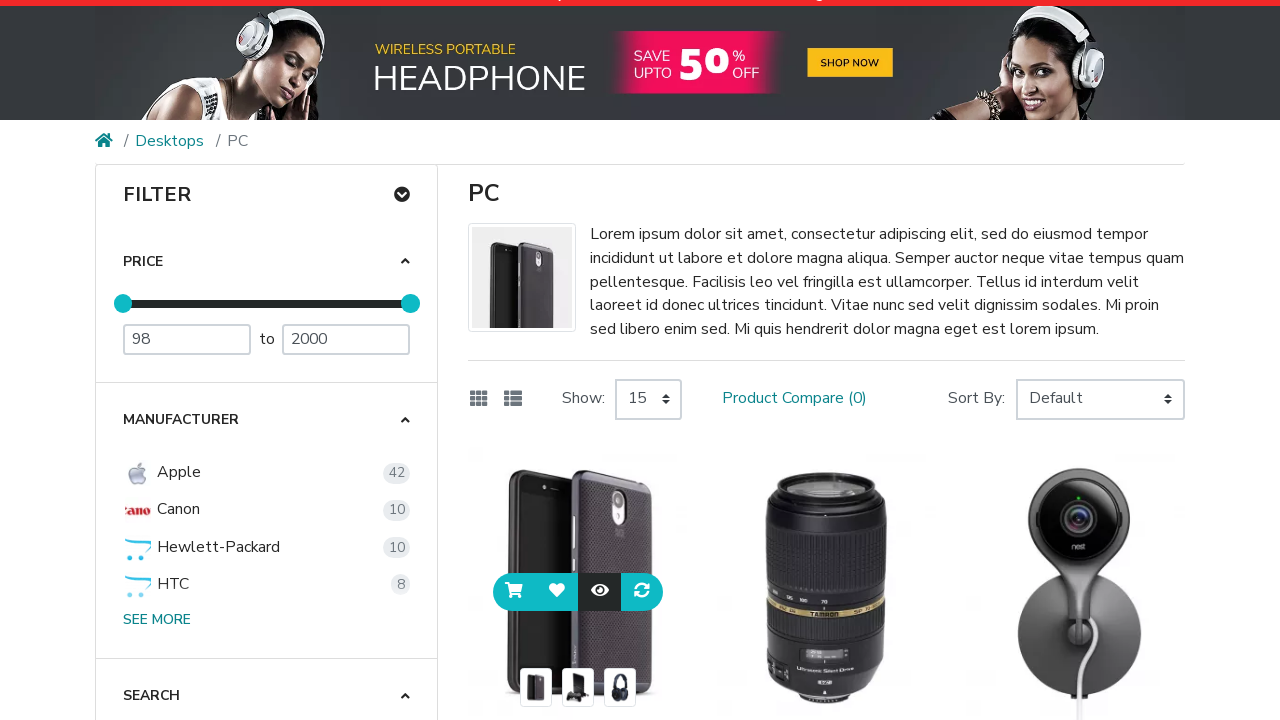

Clicked add to cart button for first product at (514, 591) on (//i[@class='fas fa-shopping-cart'])[1]
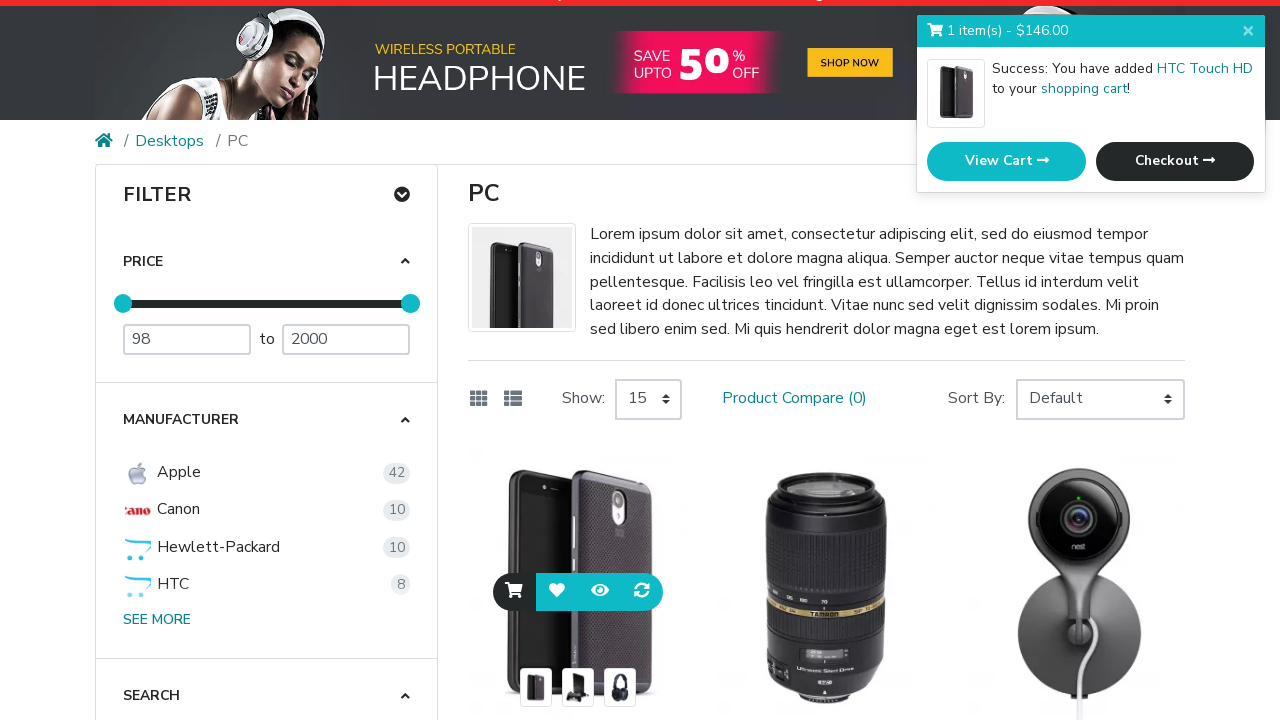

Cart toast notification appeared with View Cart button
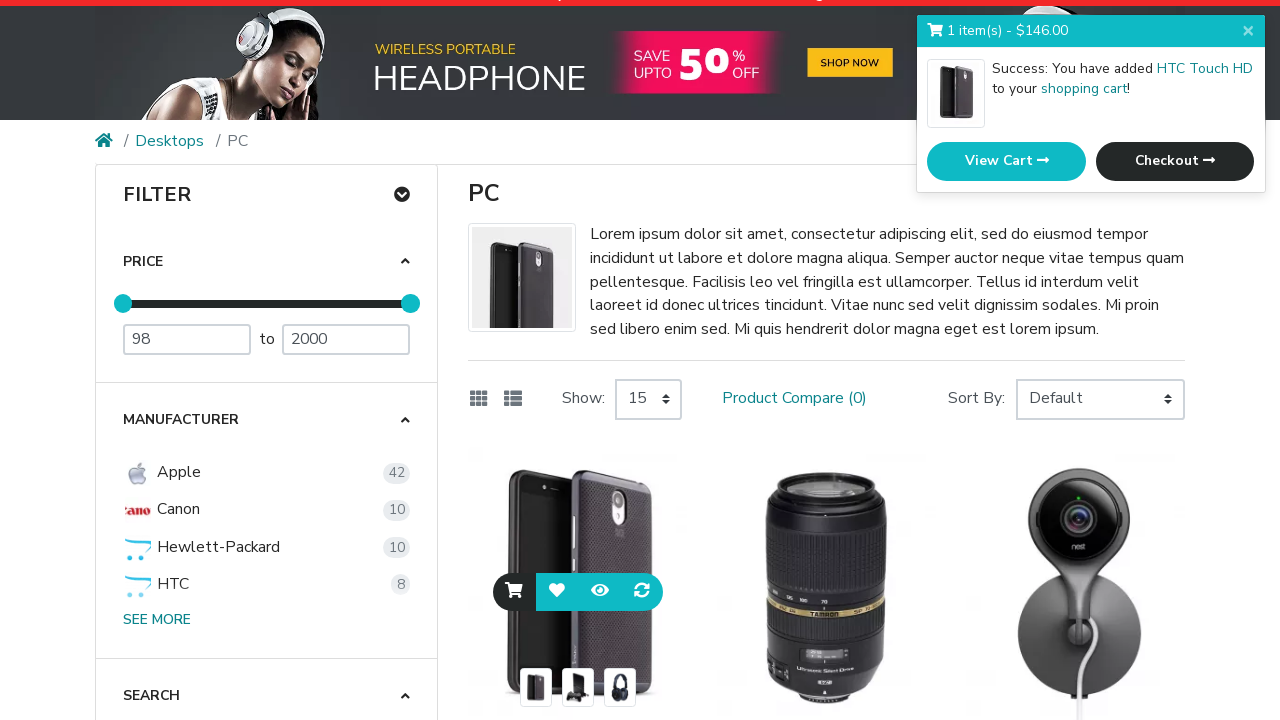

Clicked View Cart button to navigate to shopping cart at (1006, 162) on xpath=//a[contains(.,'View Cart')]
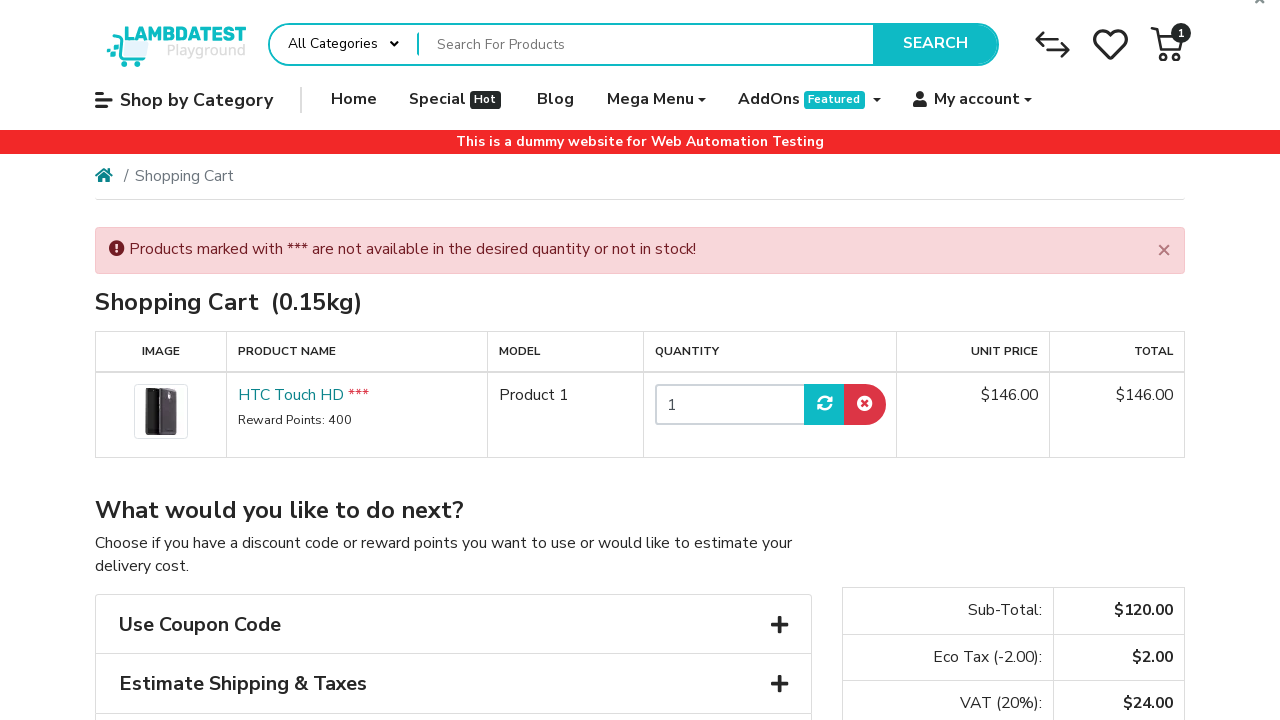

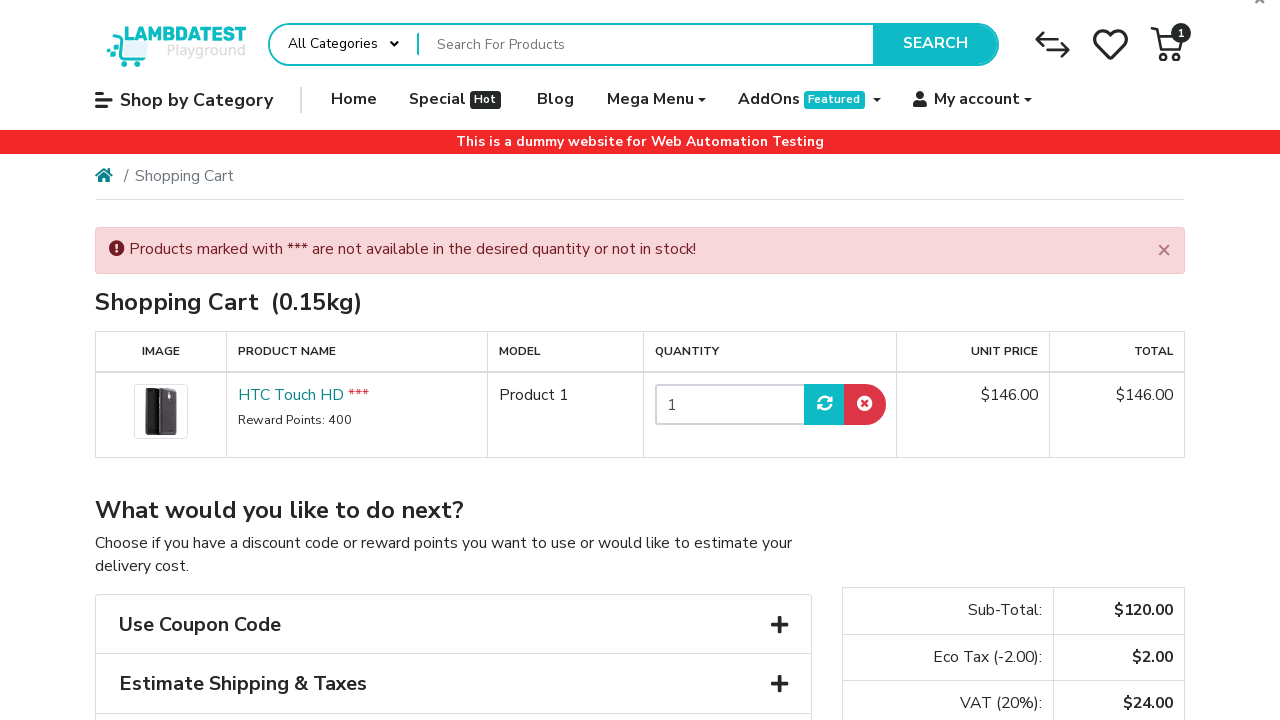